Tests dropdown selection functionality on a practice automation page by selecting options using different methods: by value, by index, and by visible text.

Starting URL: https://rahulshettyacademy.com/AutomationPractice/

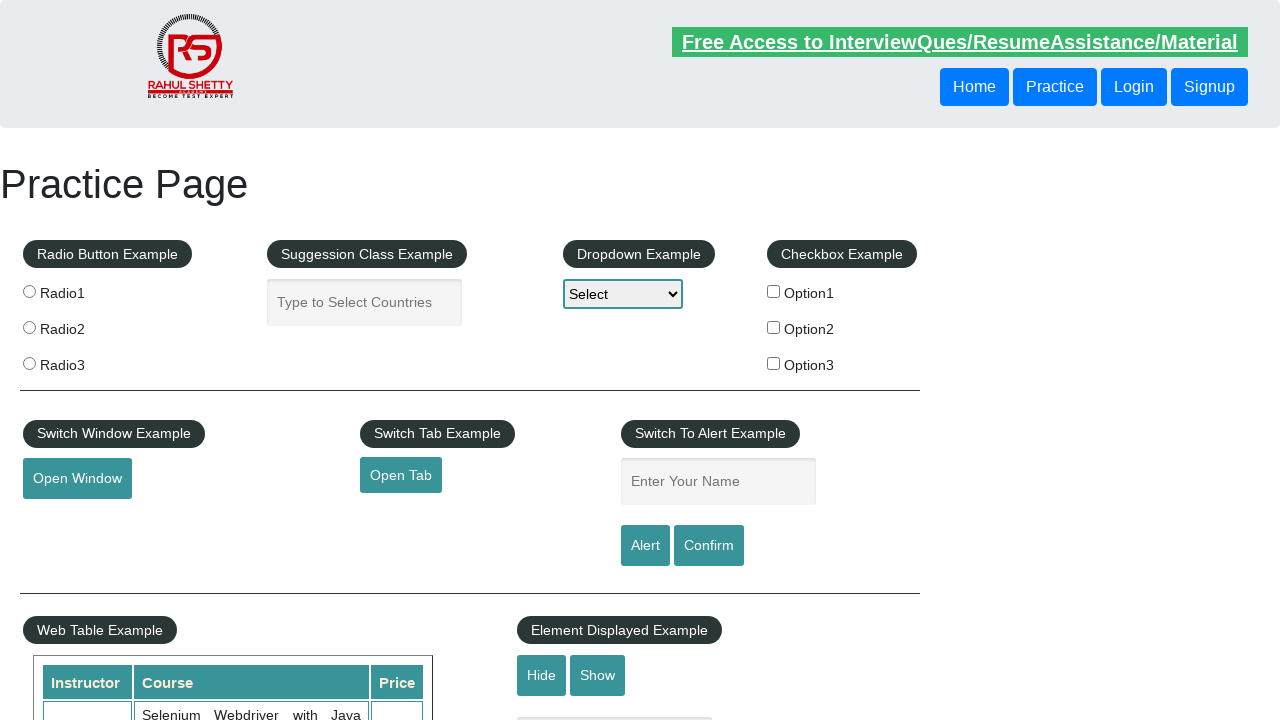

Selected dropdown option by value 'option1' on select#dropdown-class-example
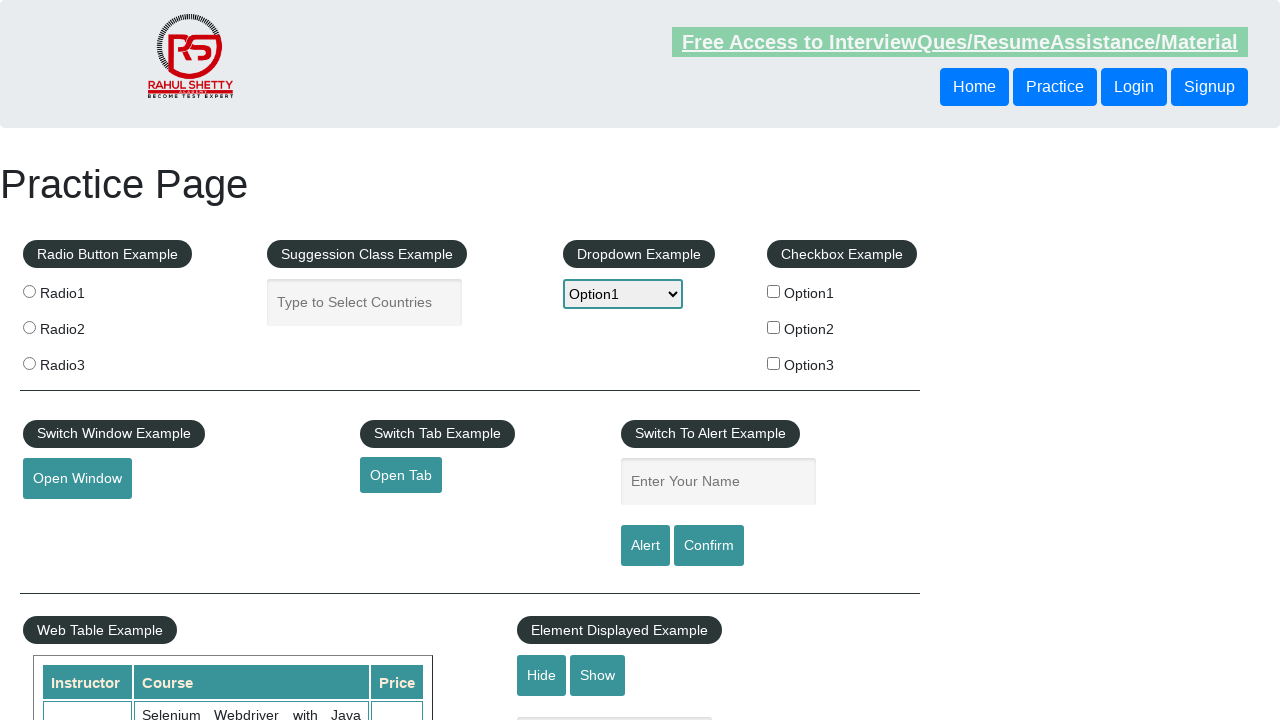

Selected dropdown option by index 2 (Option2) on select#dropdown-class-example
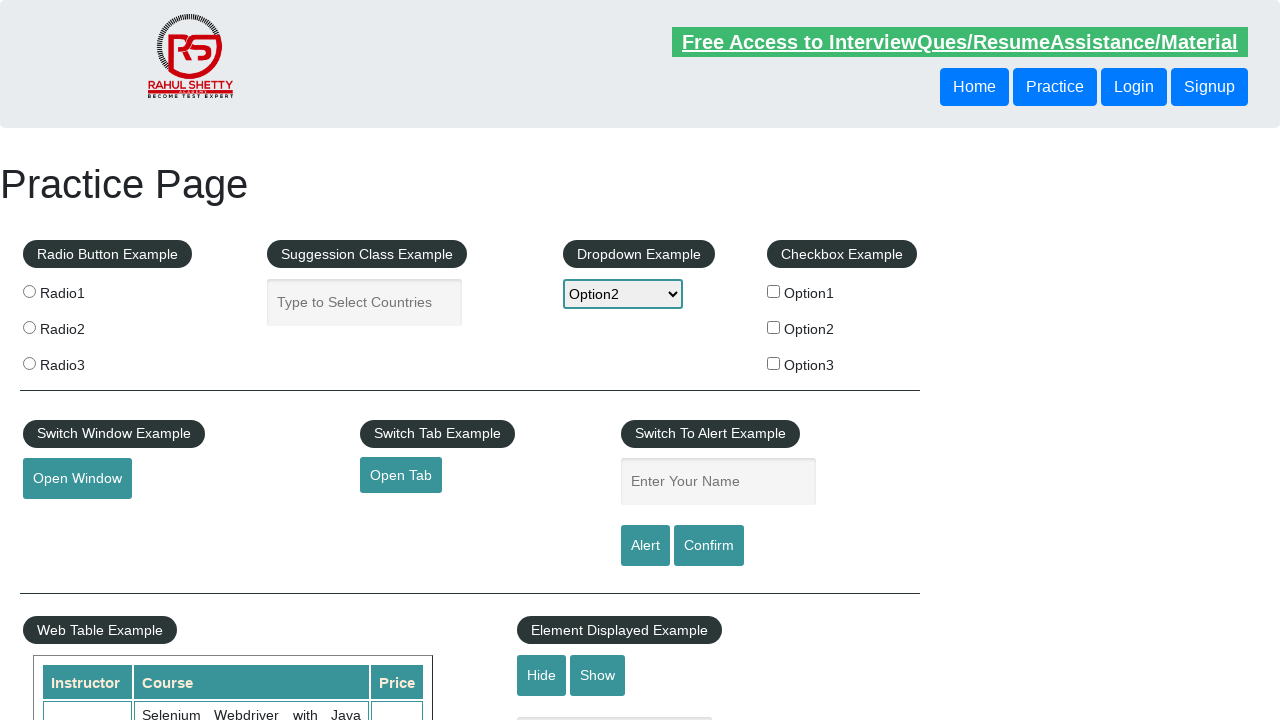

Selected dropdown option by visible text 'Option3' on select#dropdown-class-example
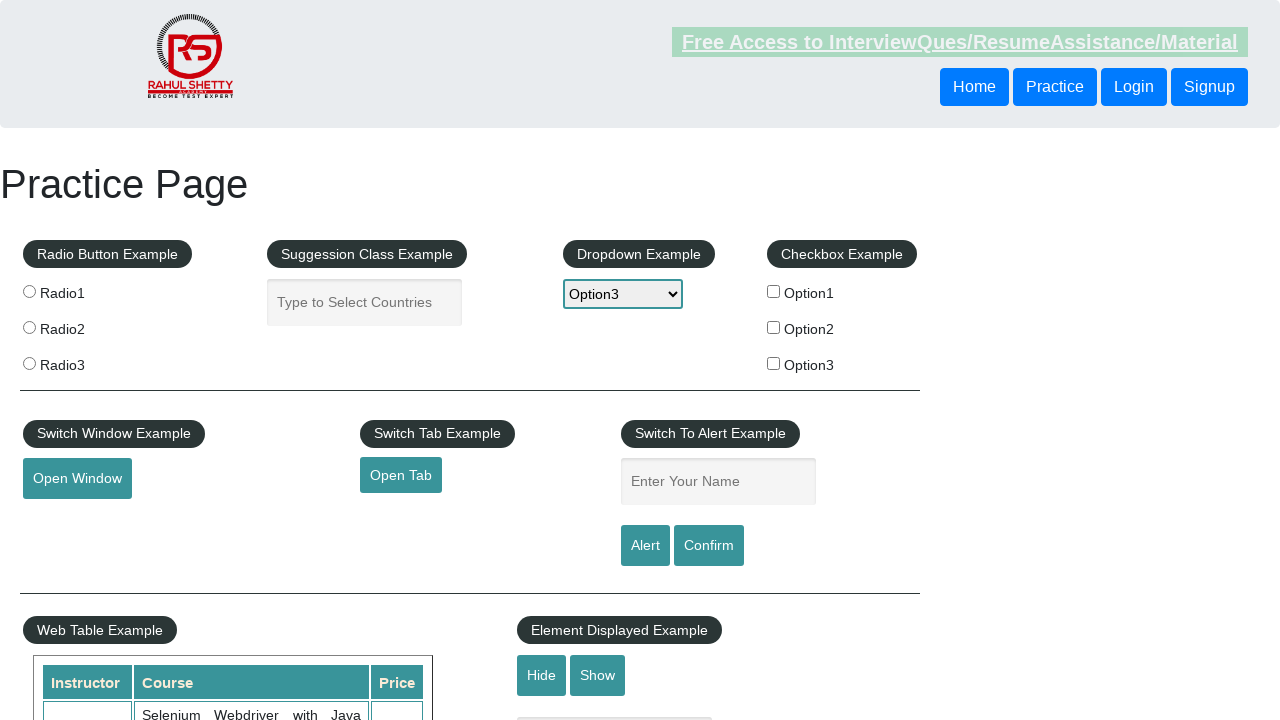

Verified page title is not None
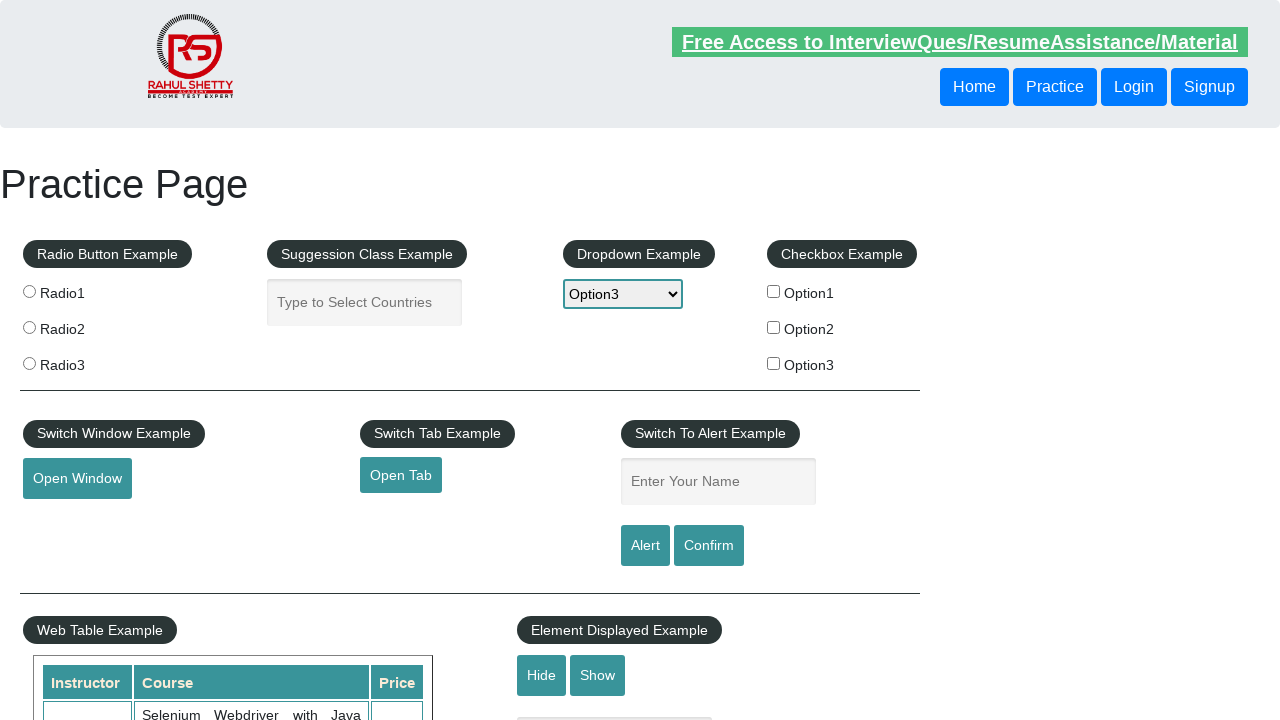

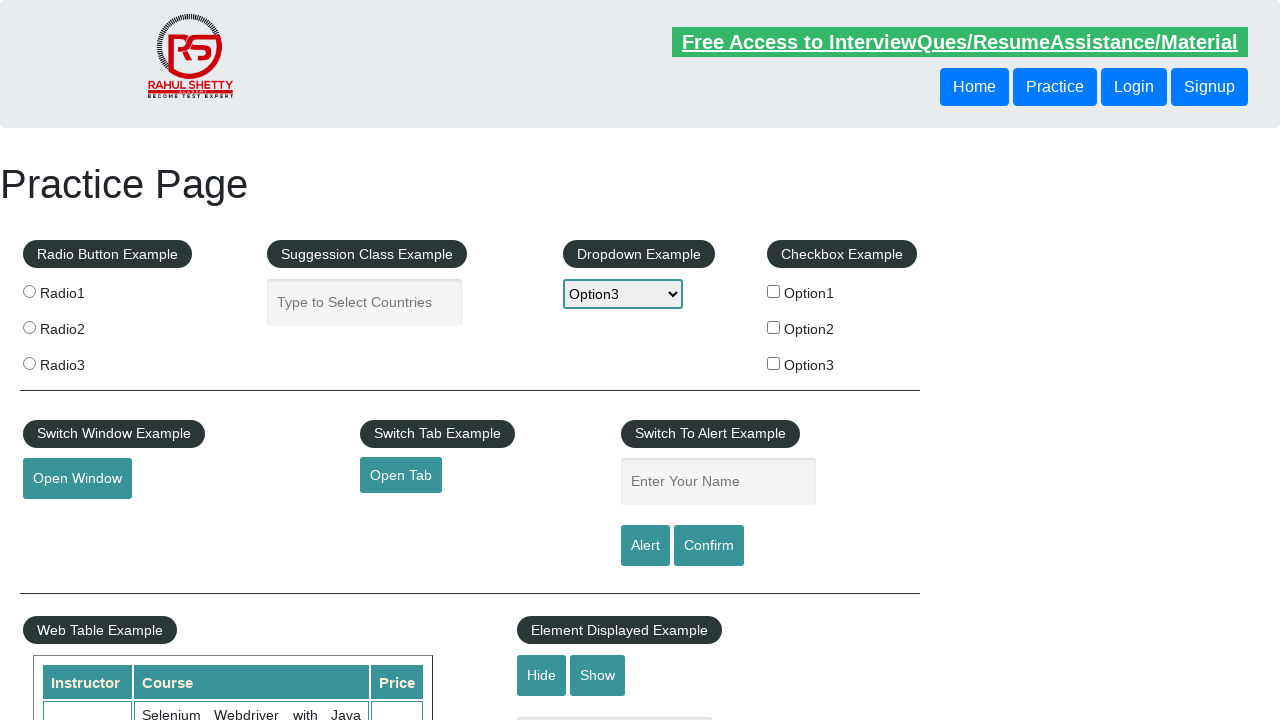